Tests marking a todo as completed by adding a todo, clicking the toggle checkbox, and verifying it gets the completed class.

Starting URL: https://demo.playwright.dev/todomvc/

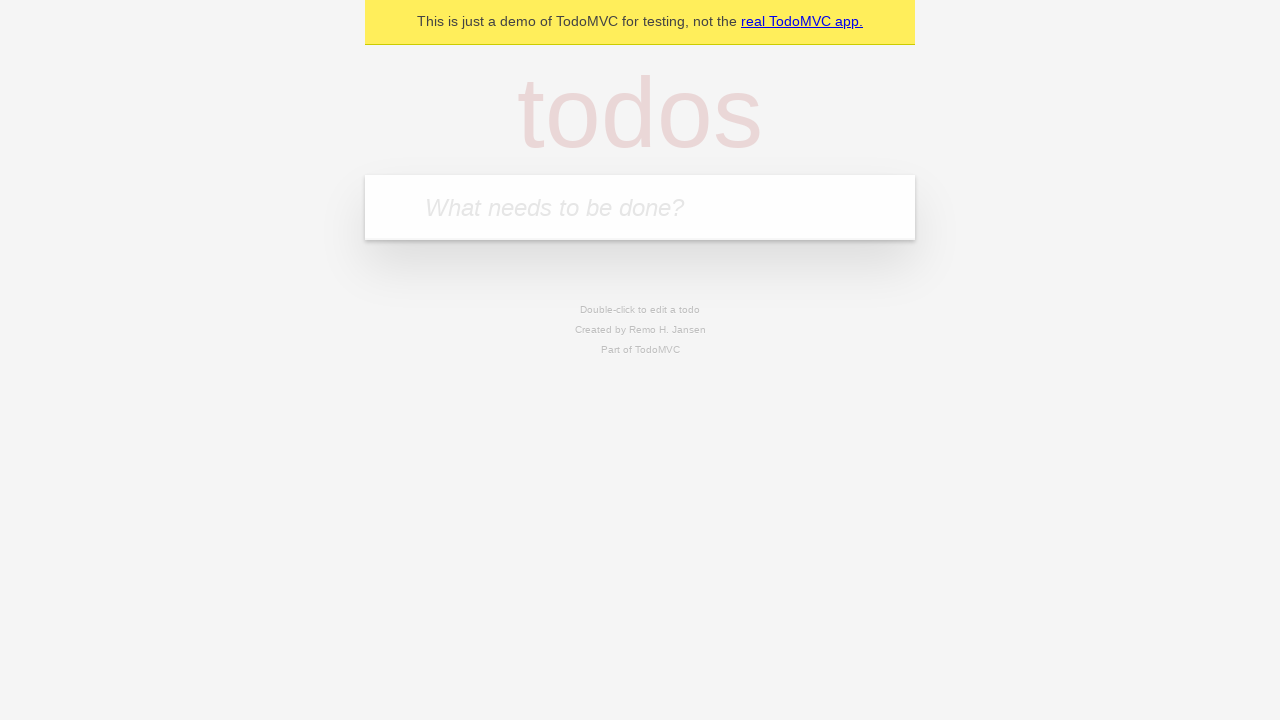

Filled new todo input with 'Buy groceries' on .new-todo
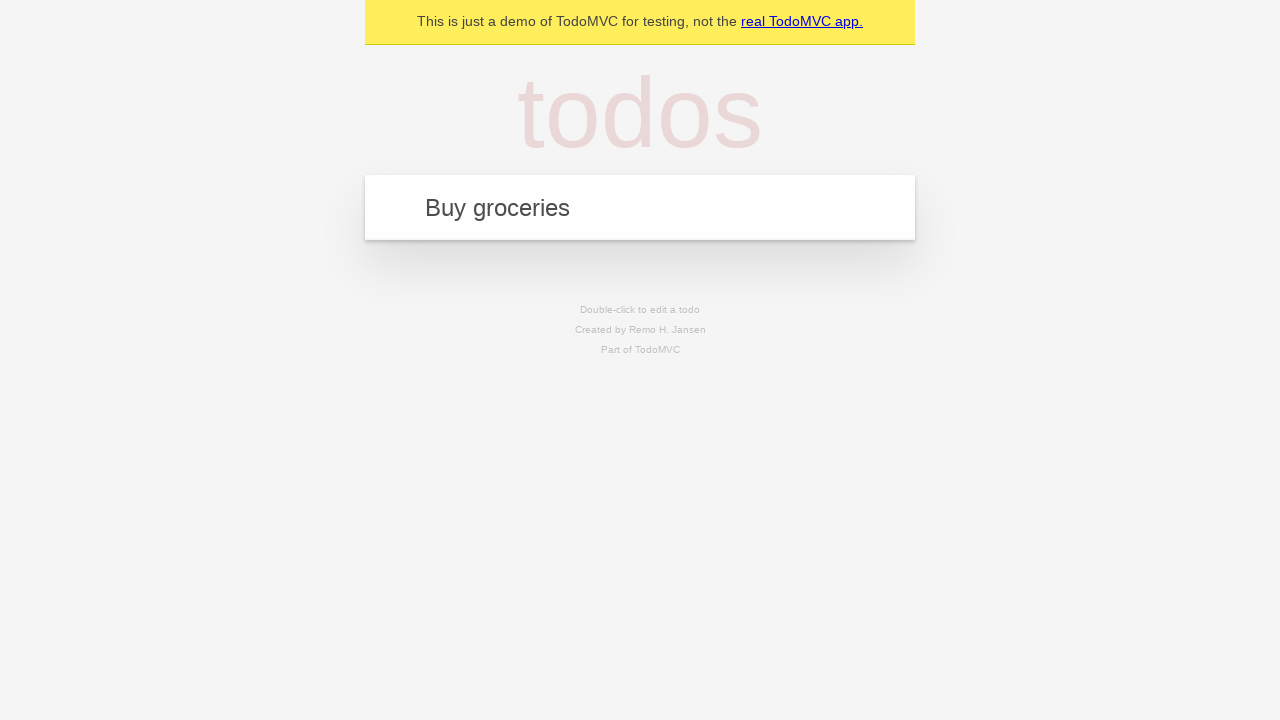

Pressed Enter to add the todo on .new-todo
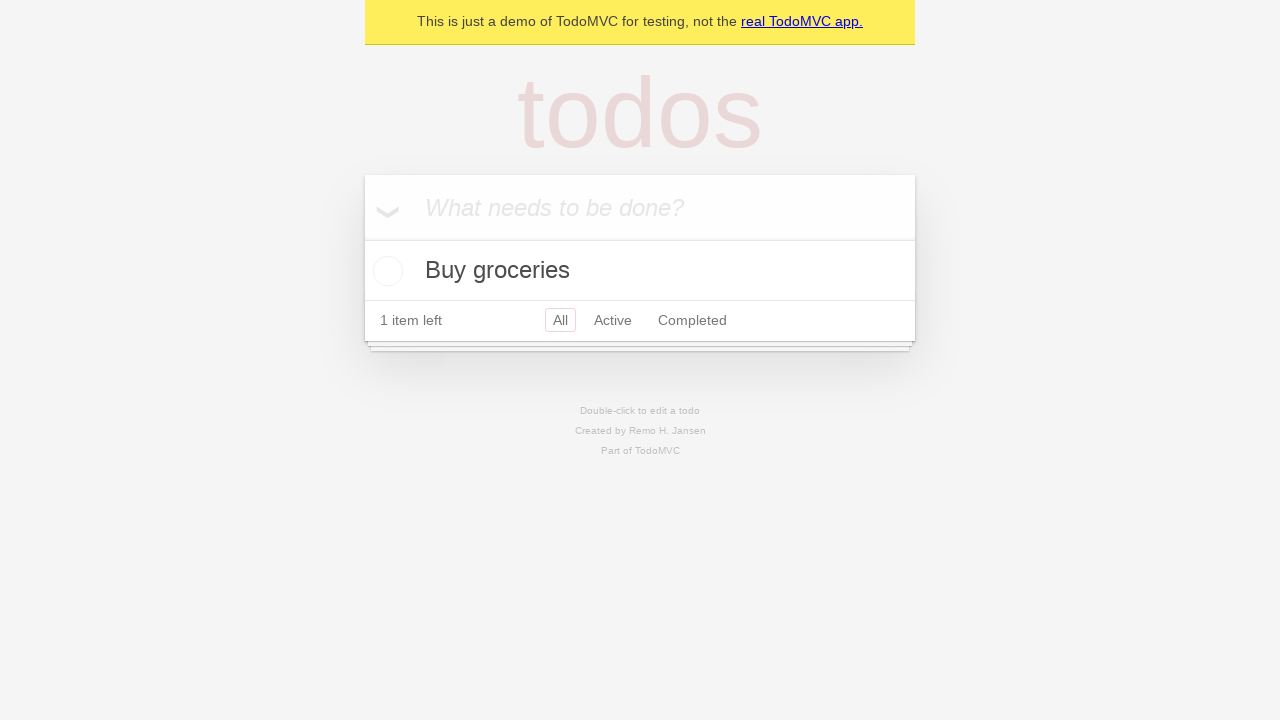

Todo item appeared in the list
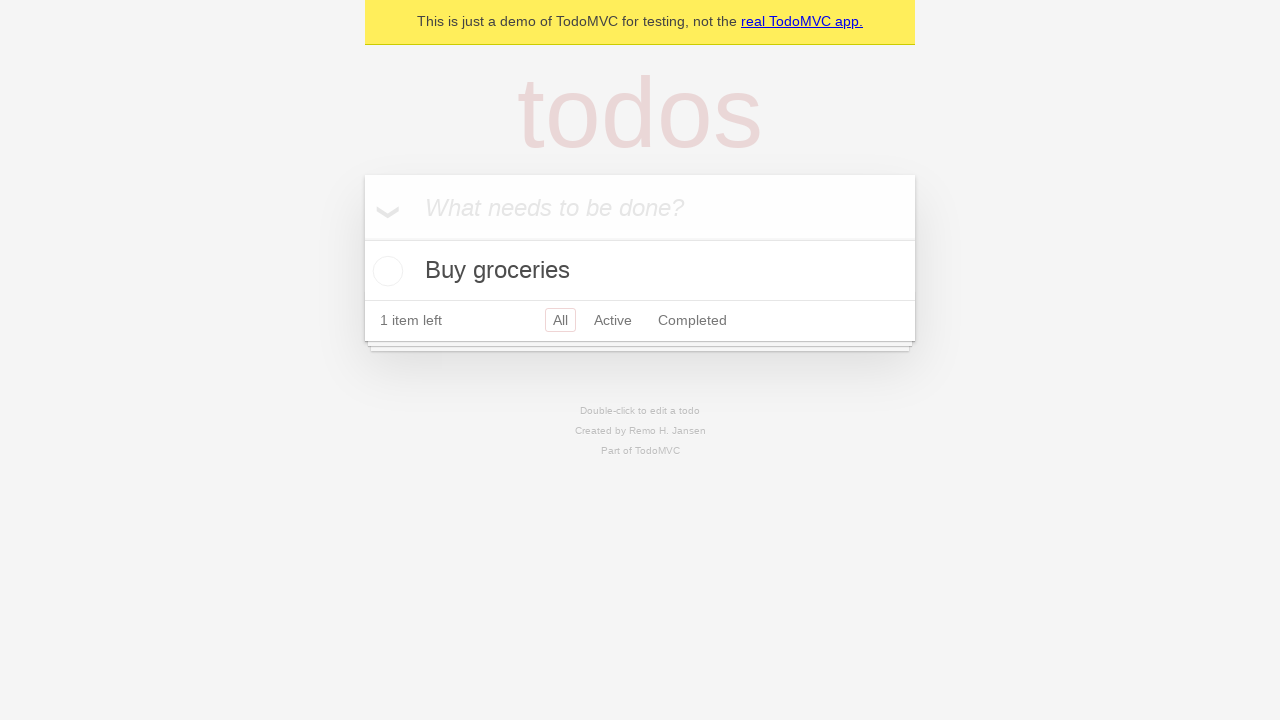

Clicked toggle checkbox to mark todo as completed at (385, 271) on .todo-list li .toggle >> nth=0
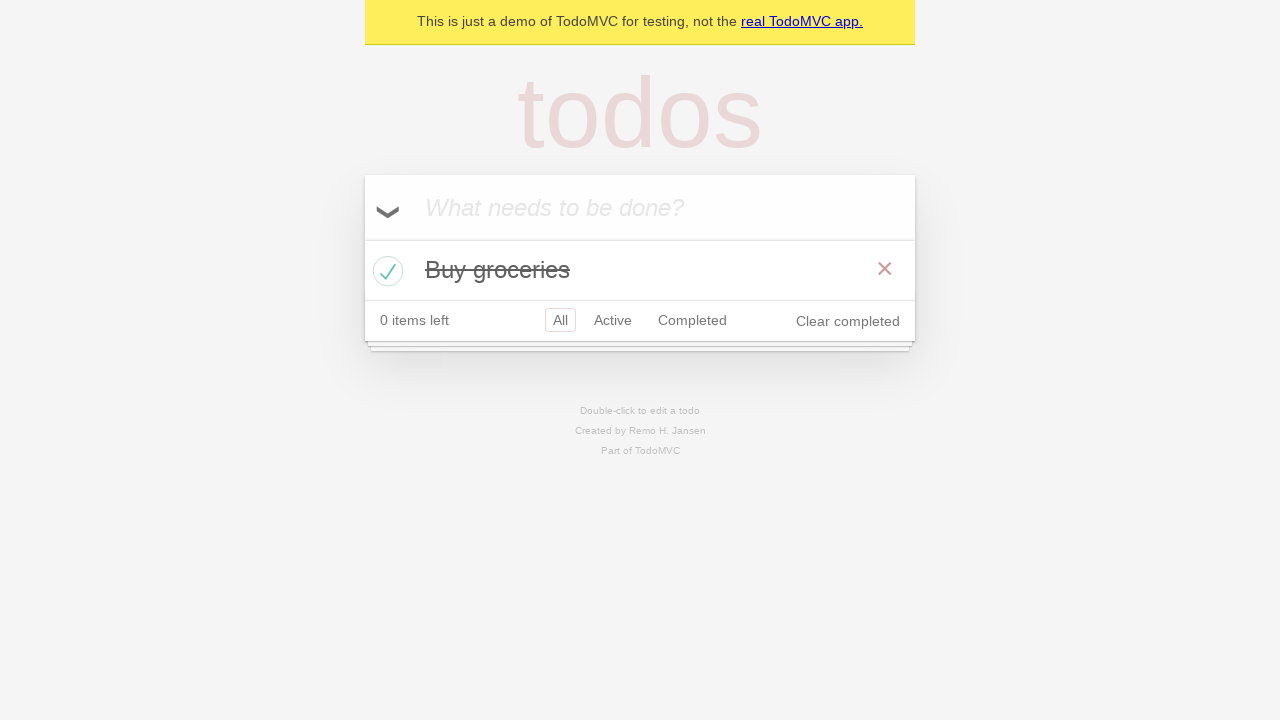

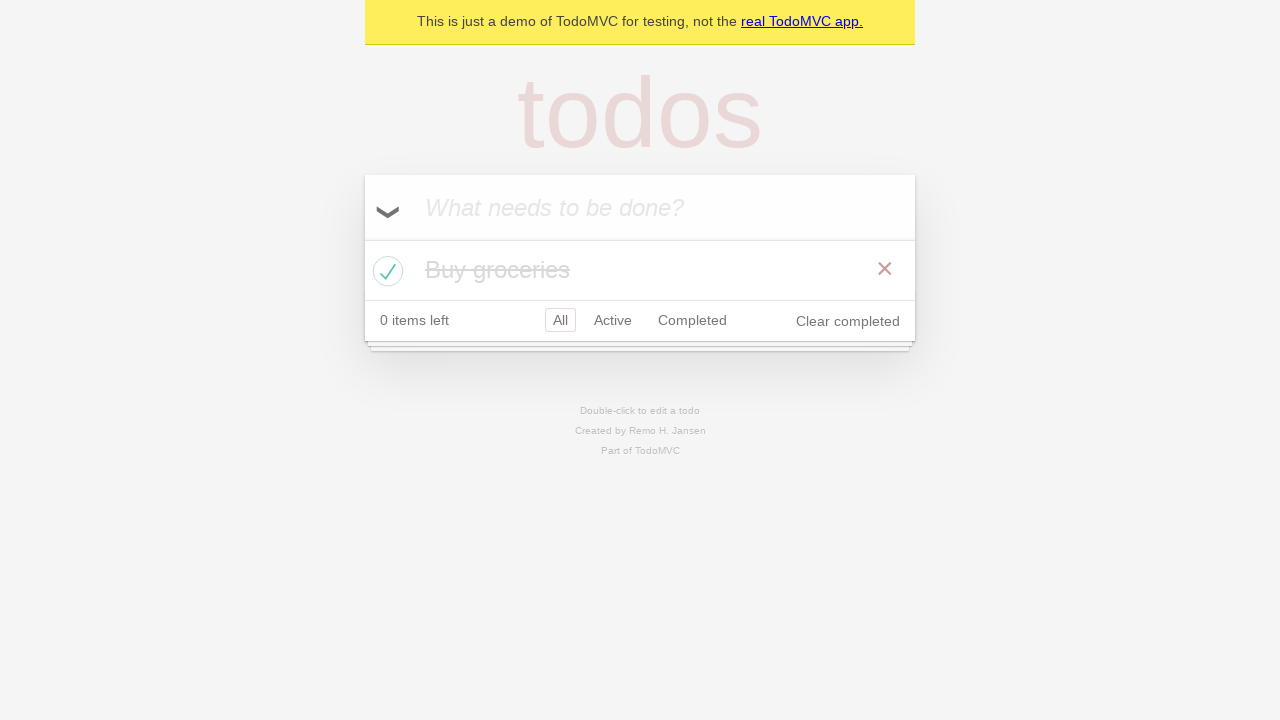